Tests mobile responsive design by setting viewport to mobile size and navigating to practice form

Starting URL: https://demoqa.com

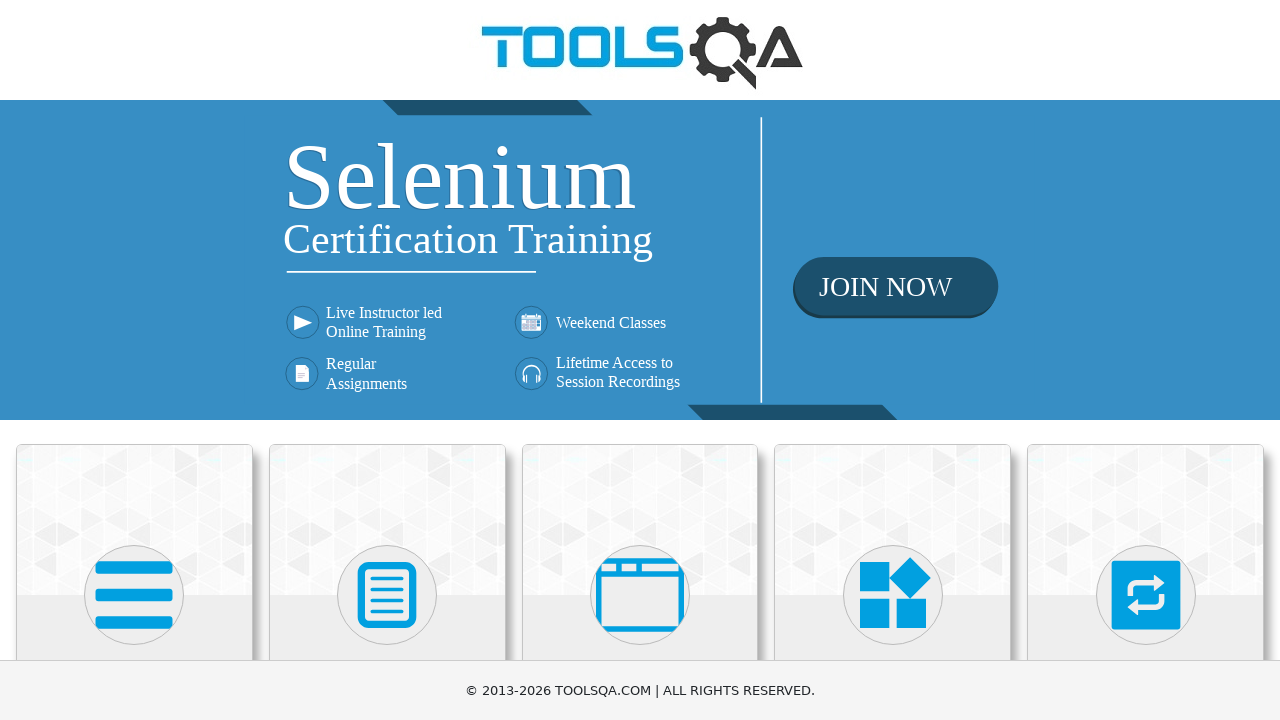

Set mobile viewport to 375x667
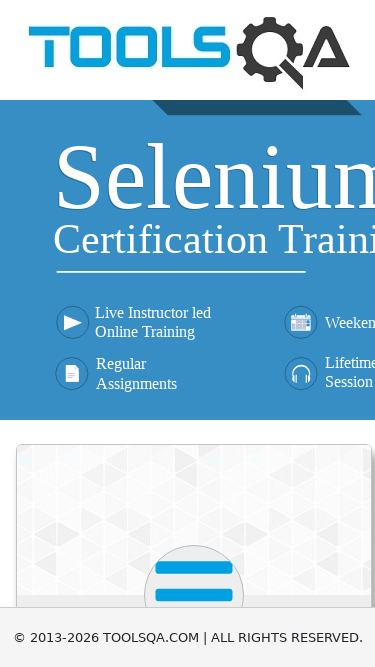

Clicked Forms category at (194, 334) on text=Forms
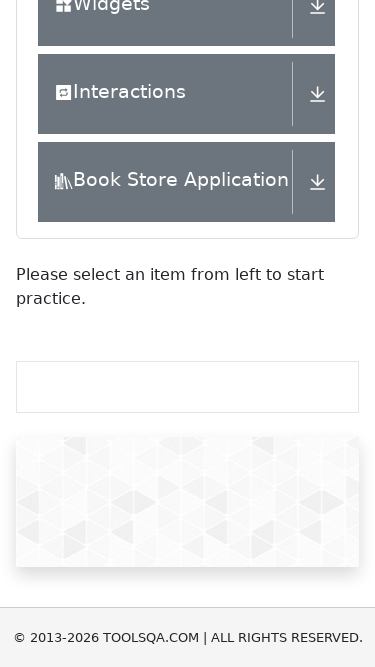

Forms page loaded (networkidle)
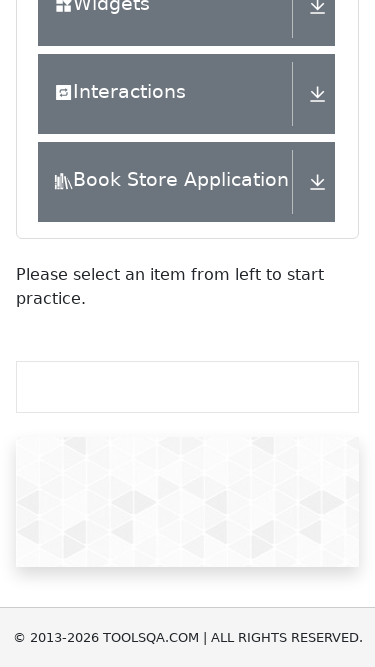

Clicked Practice Form link at (134, 334) on span:text("Practice Form")
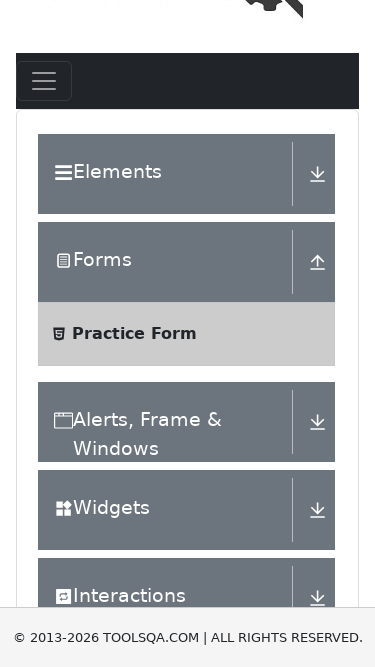

Practice Form page loaded (networkidle)
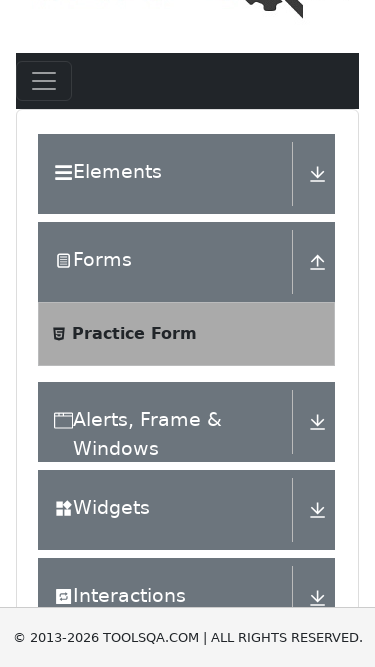

First name field is visible on mobile viewport
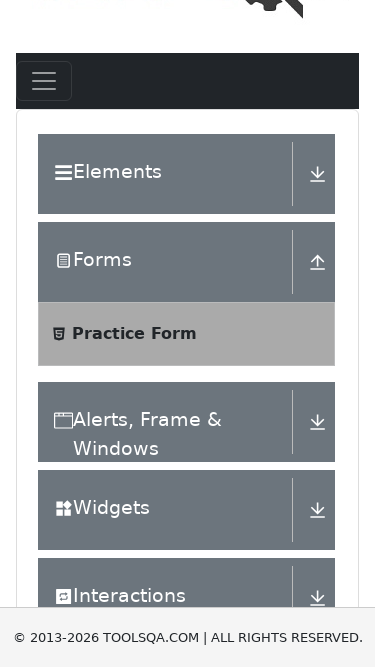

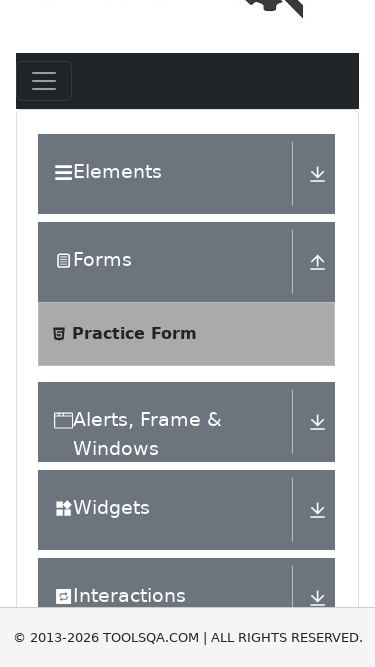